Tests modal dialog functionality by opening small and large modals and closing them

Starting URL: https://demoqa.com/modal-dialogs

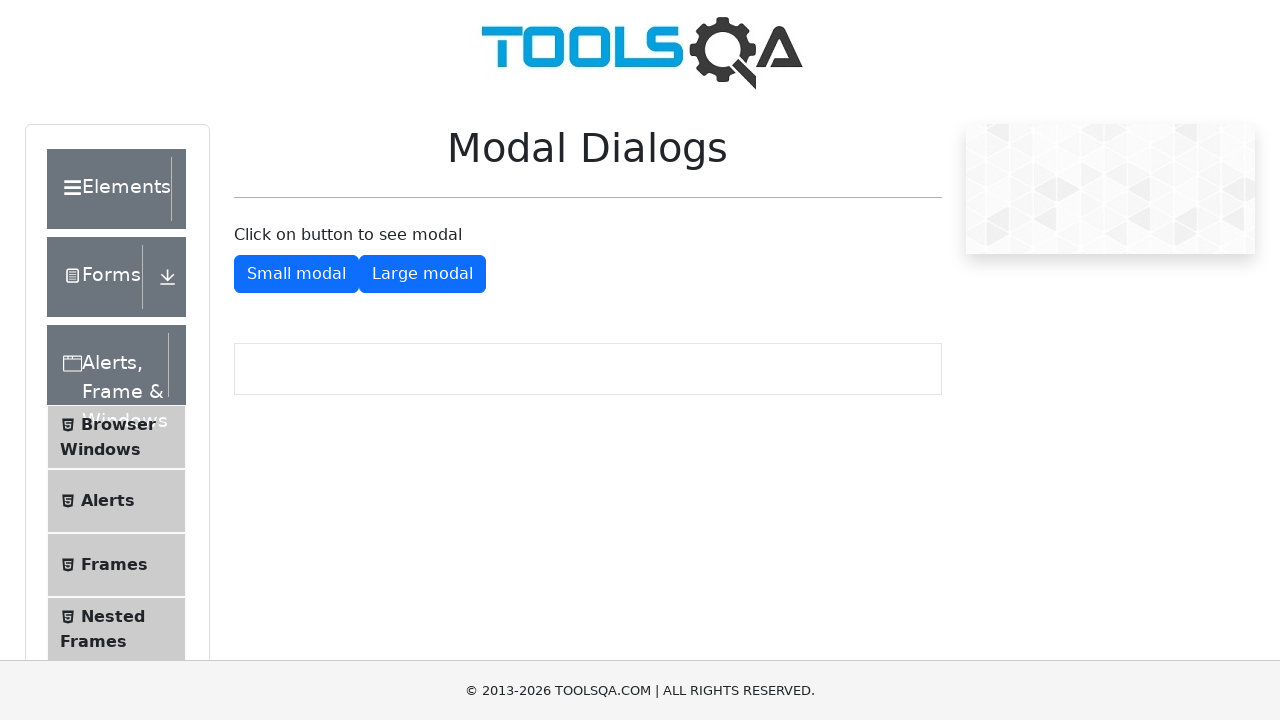

Clicked button to show small modal at (296, 274) on #showSmallModal
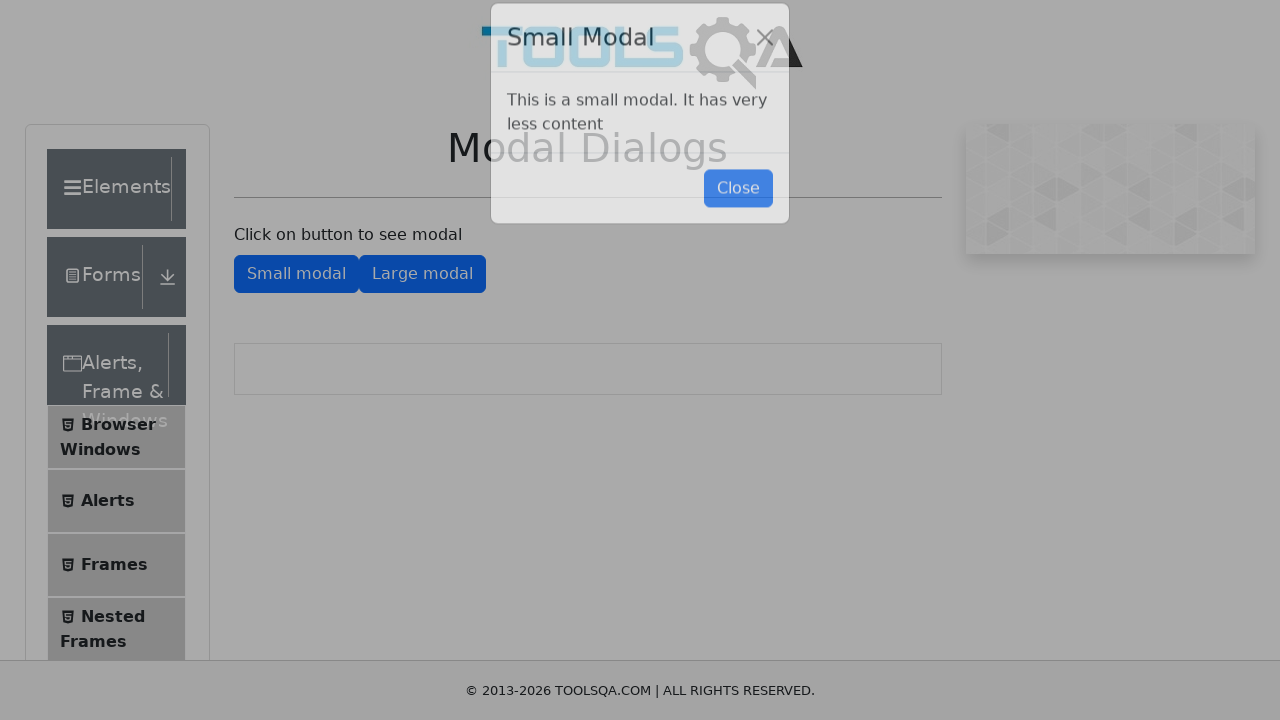

Clicked button to close small modal at (738, 214) on #closeSmallModal
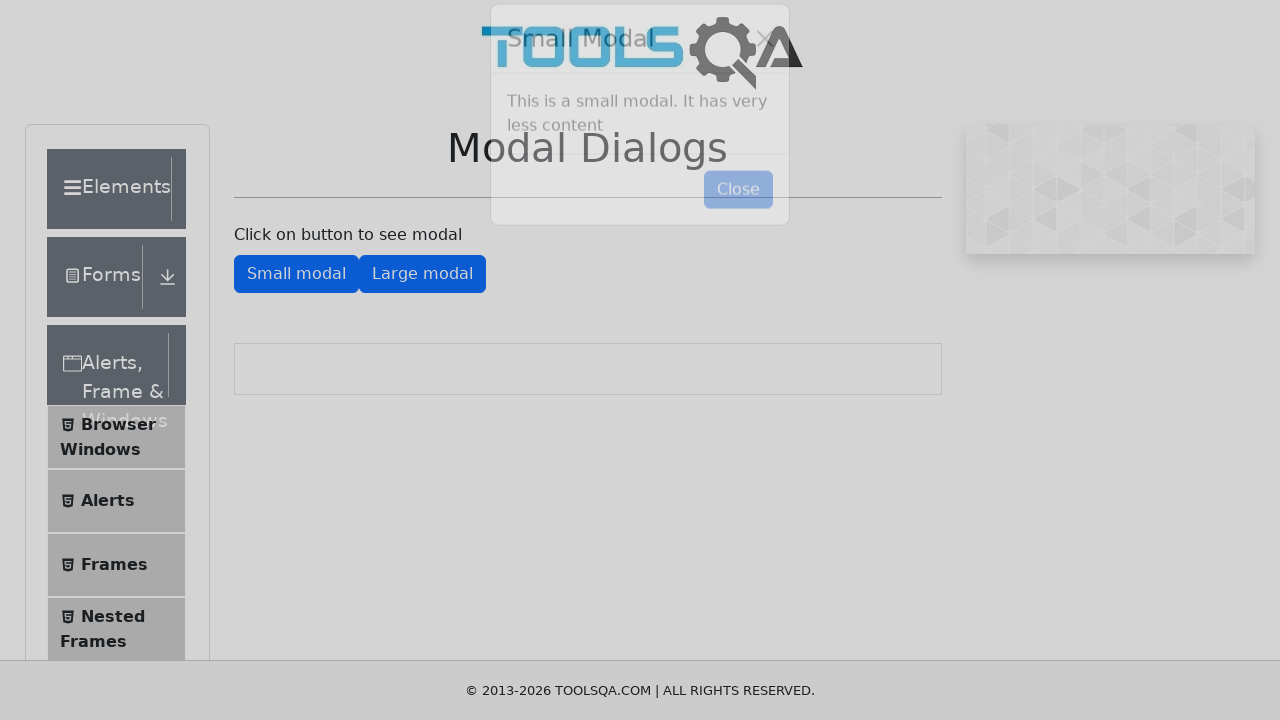

Clicked button to show large modal at (422, 274) on #showLargeModal
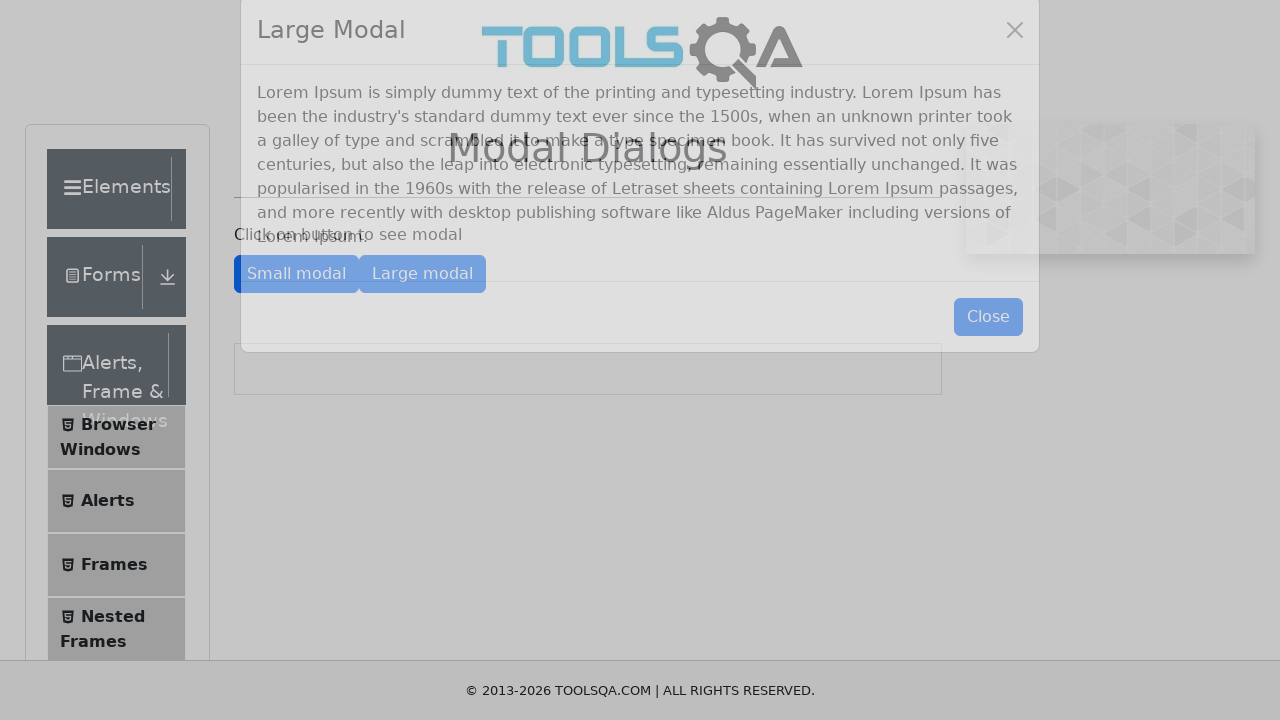

Clicked button to close large modal at (988, 350) on #closeLargeModal
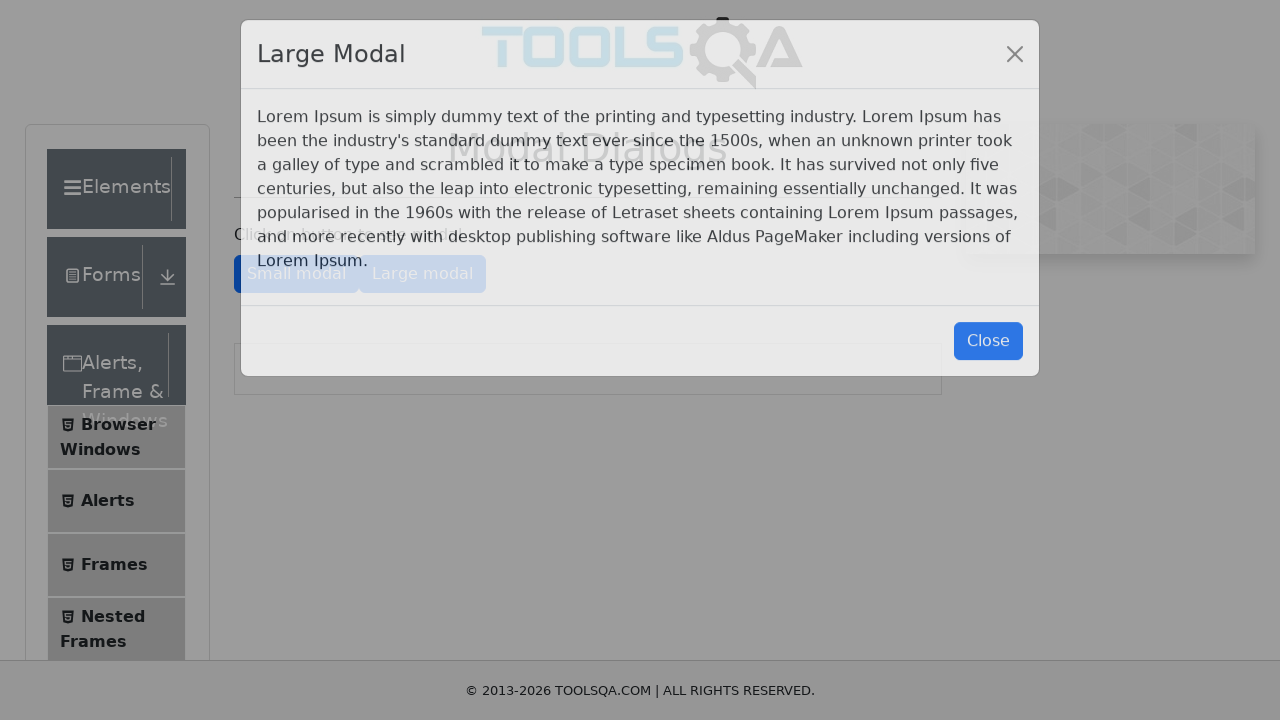

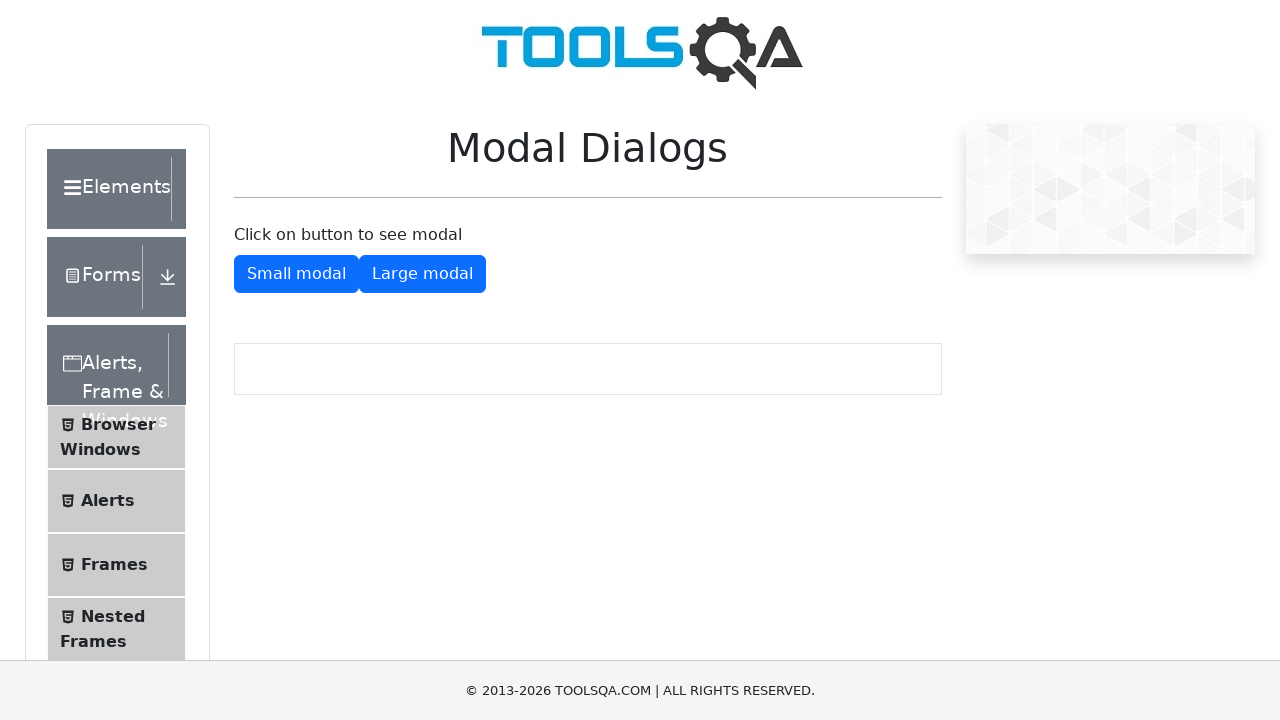